Tests checkbox interactions by clicking all discount checkboxes to toggle them on, then clicking a specific senior citizen discount checkbox

Starting URL: https://rahulshettyacademy.com/dropdownsPractise/

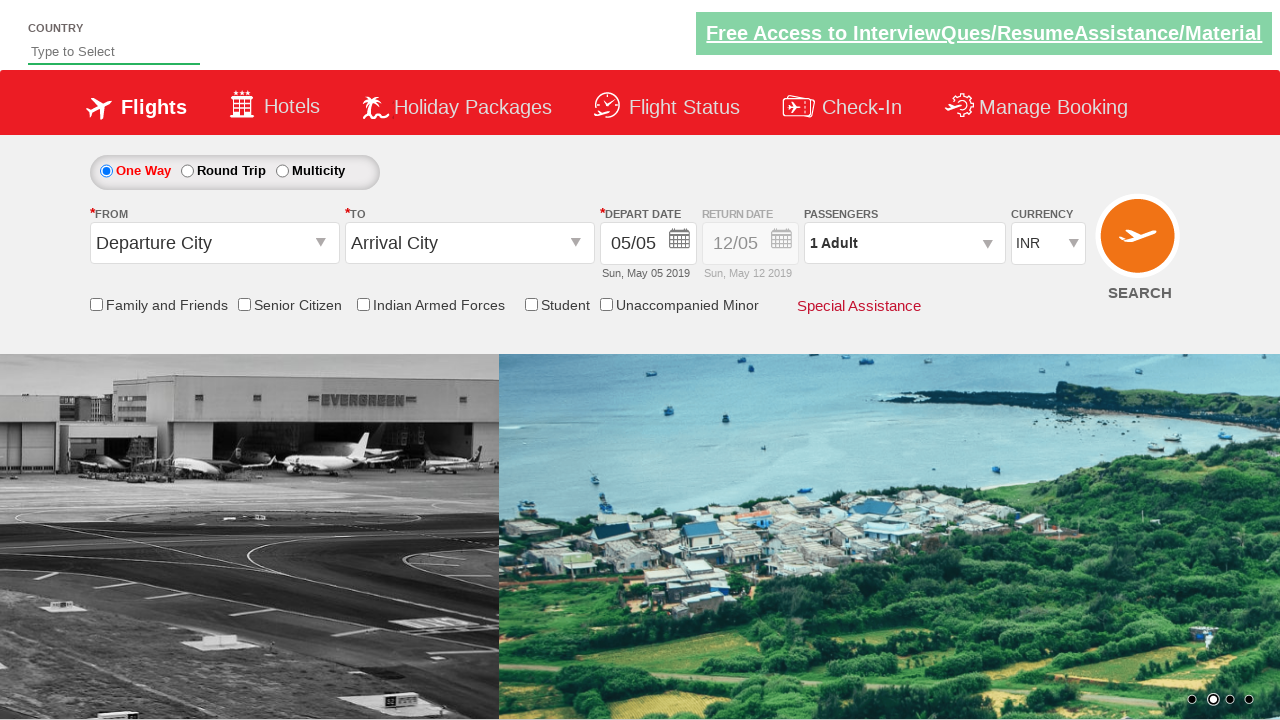

Navigated to dropdownsPractise page
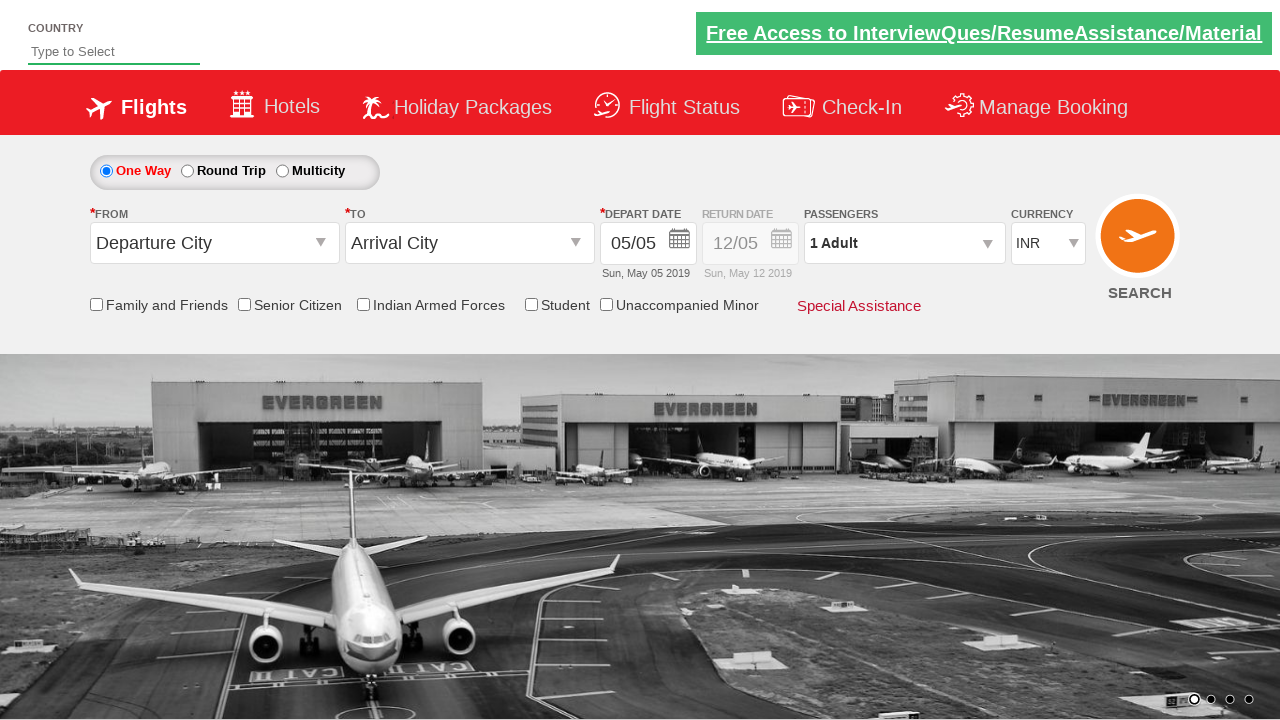

Located 5 discount checkboxes
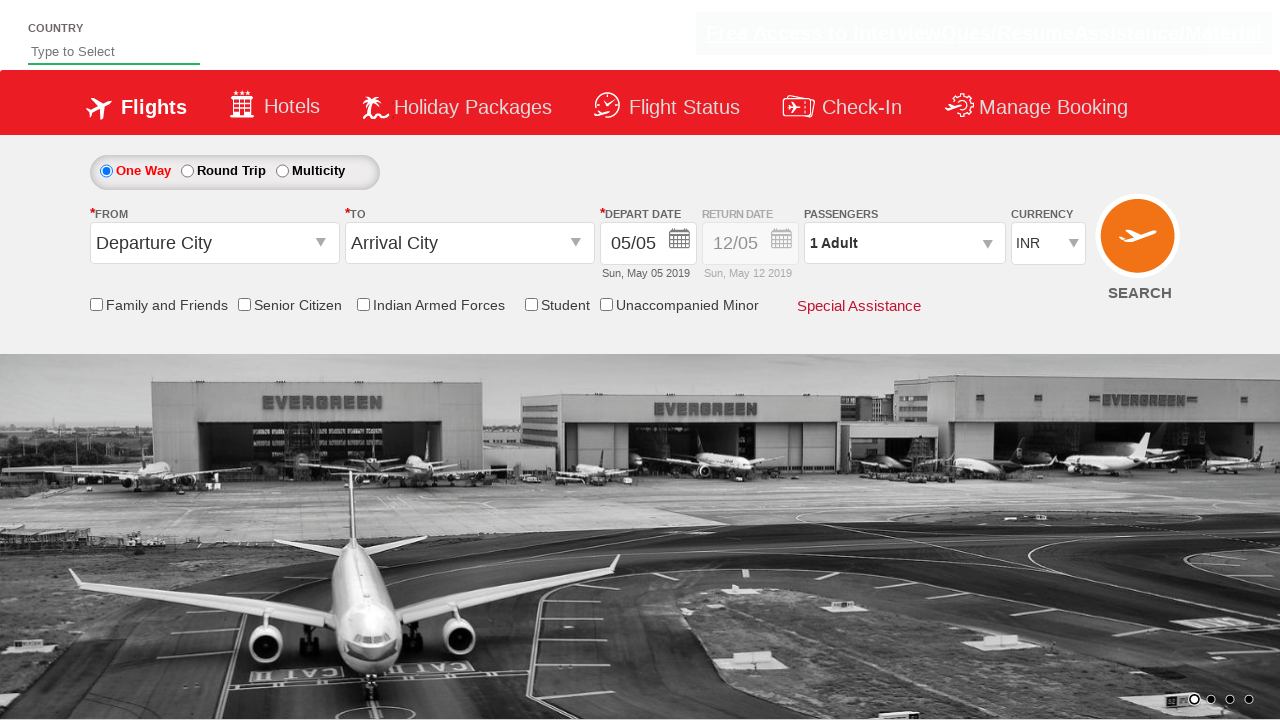

Clicked discount checkbox 1 of 5 at (96, 304) on xpath=//div[@id='discount-checkbox']/descendant::input >> nth=0
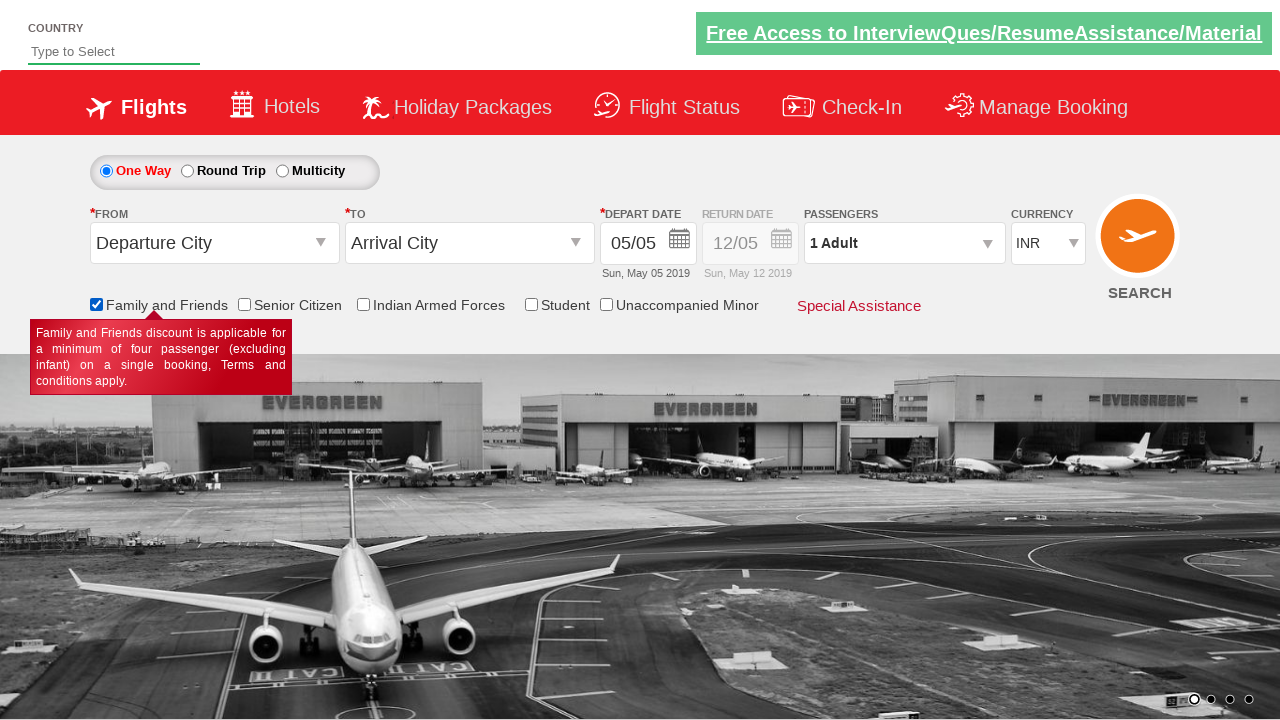

Clicked discount checkbox 2 of 5 at (244, 304) on xpath=//div[@id='discount-checkbox']/descendant::input >> nth=1
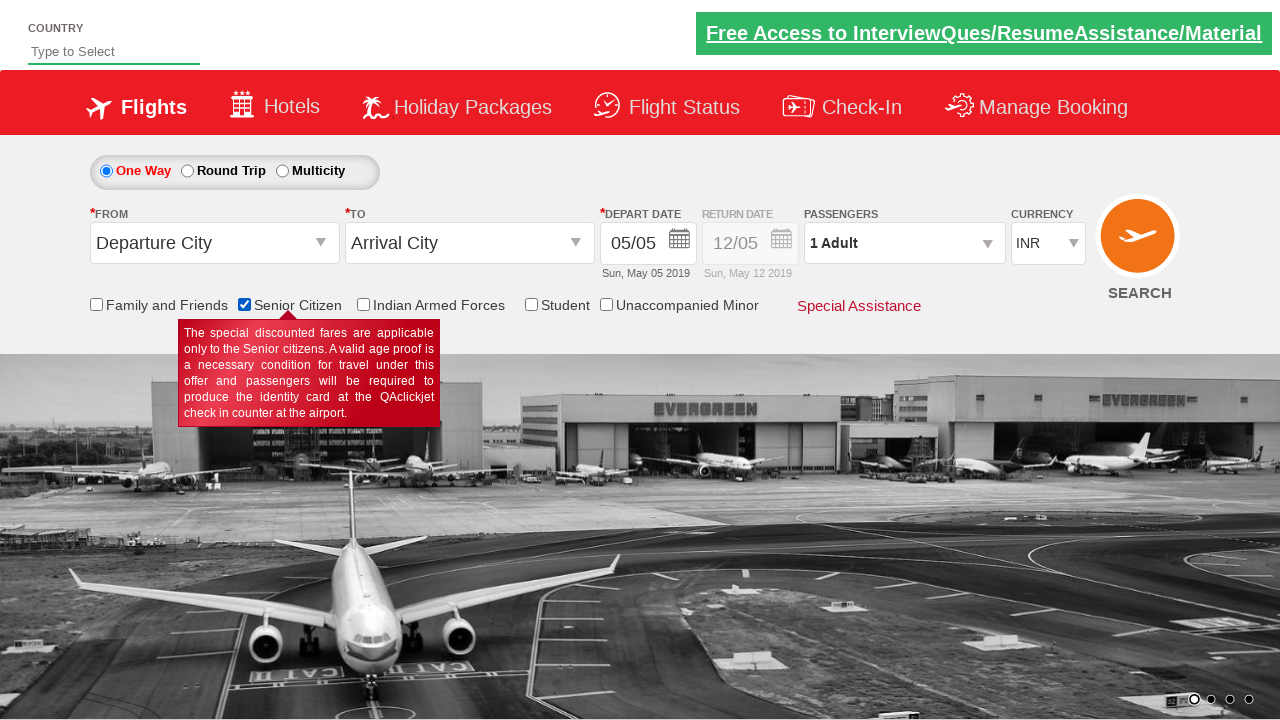

Clicked discount checkbox 3 of 5 at (363, 304) on xpath=//div[@id='discount-checkbox']/descendant::input >> nth=2
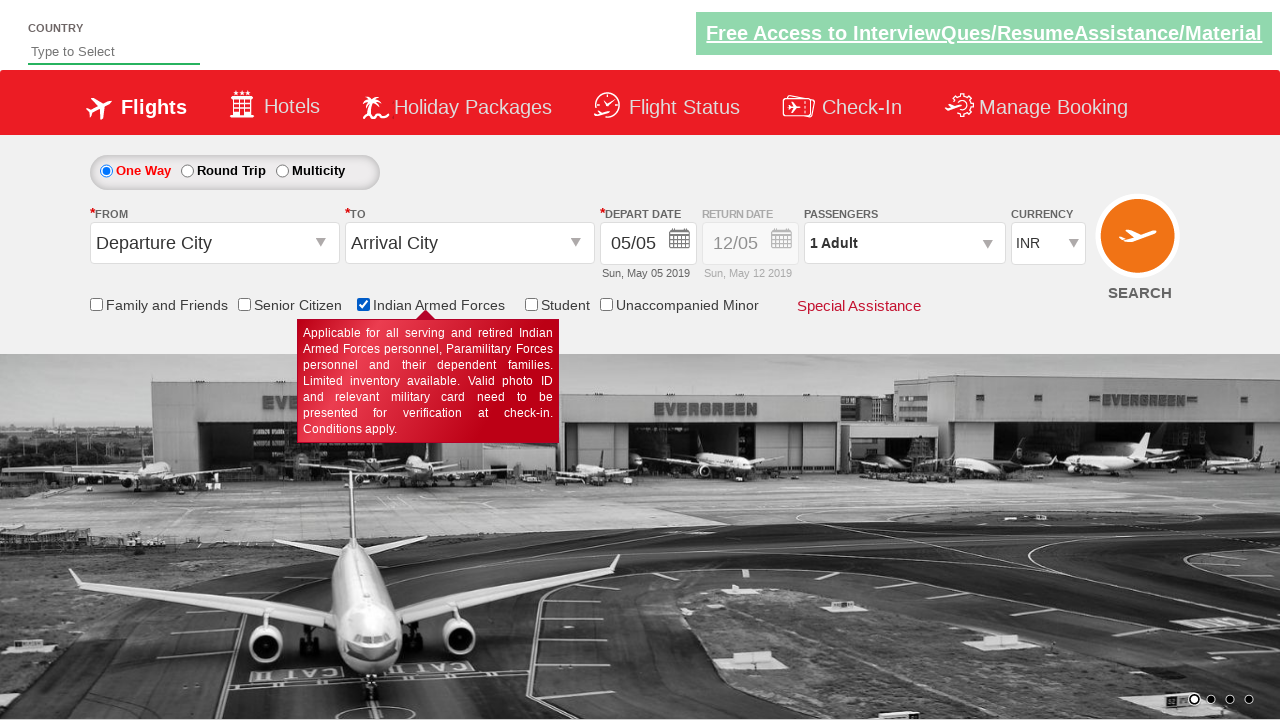

Clicked discount checkbox 4 of 5 at (531, 304) on xpath=//div[@id='discount-checkbox']/descendant::input >> nth=3
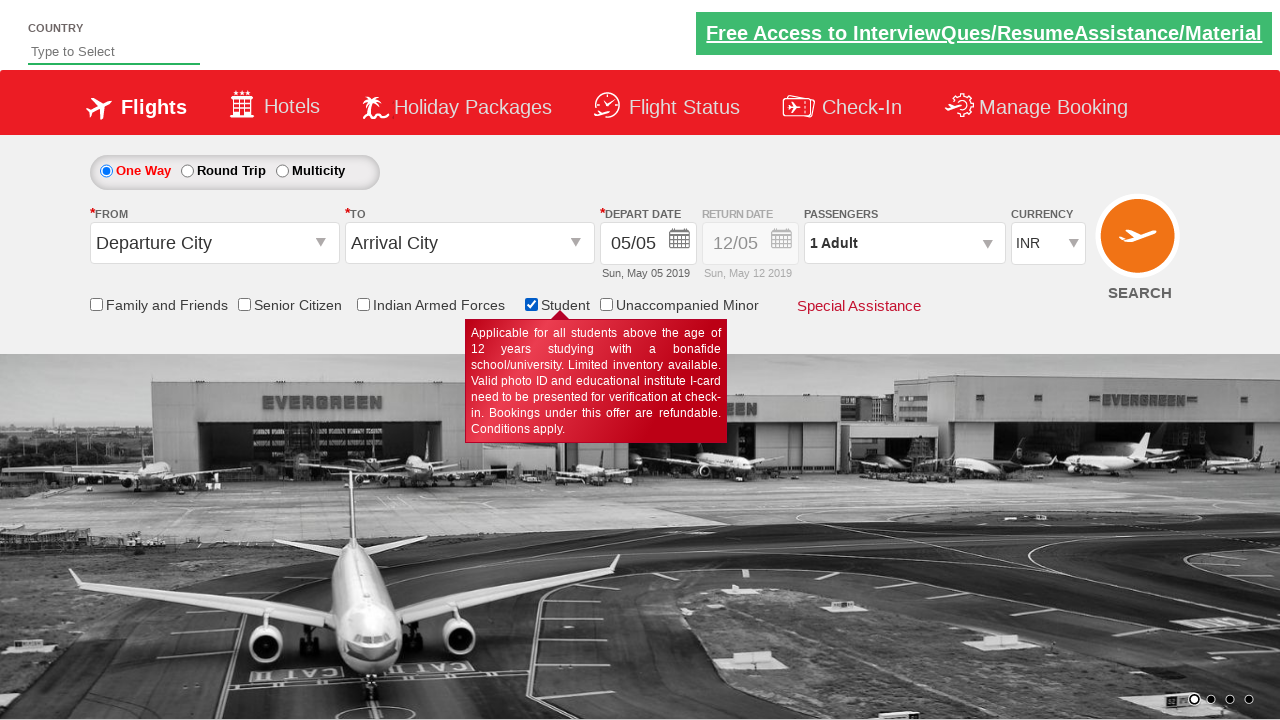

Clicked discount checkbox 5 of 5 at (606, 304) on xpath=//div[@id='discount-checkbox']/descendant::input >> nth=4
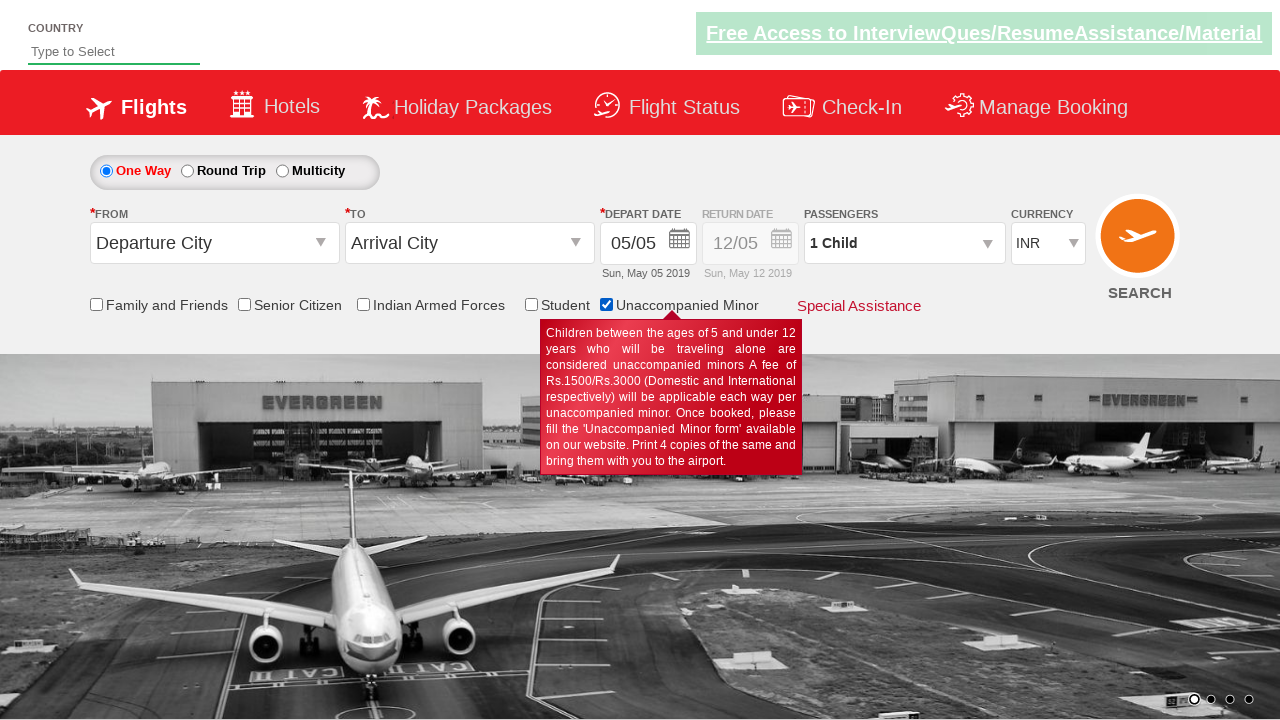

Clicked senior citizen discount checkbox at (244, 304) on input[id*='SeniorCitizenDiscount']
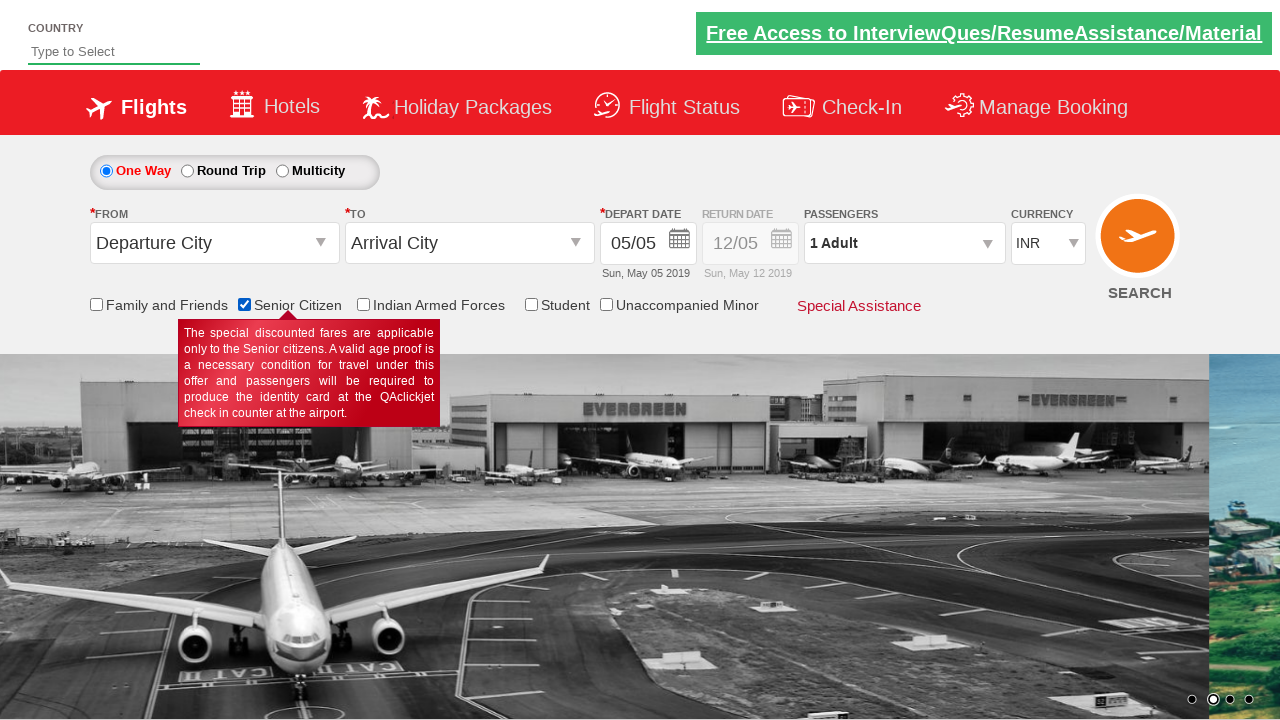

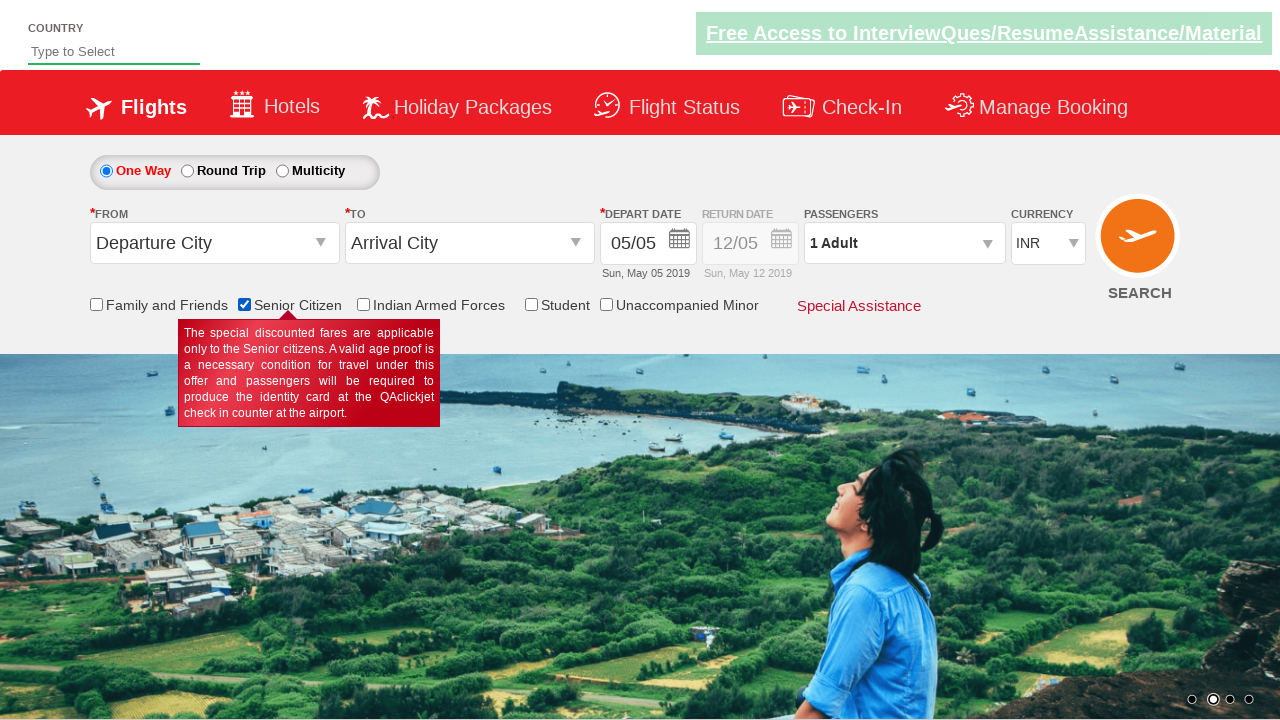